Tests window handling functionality by clicking a link that opens a new window, switching between parent and child windows, and verifying content in each window

Starting URL: https://the-internet.herokuapp.com/

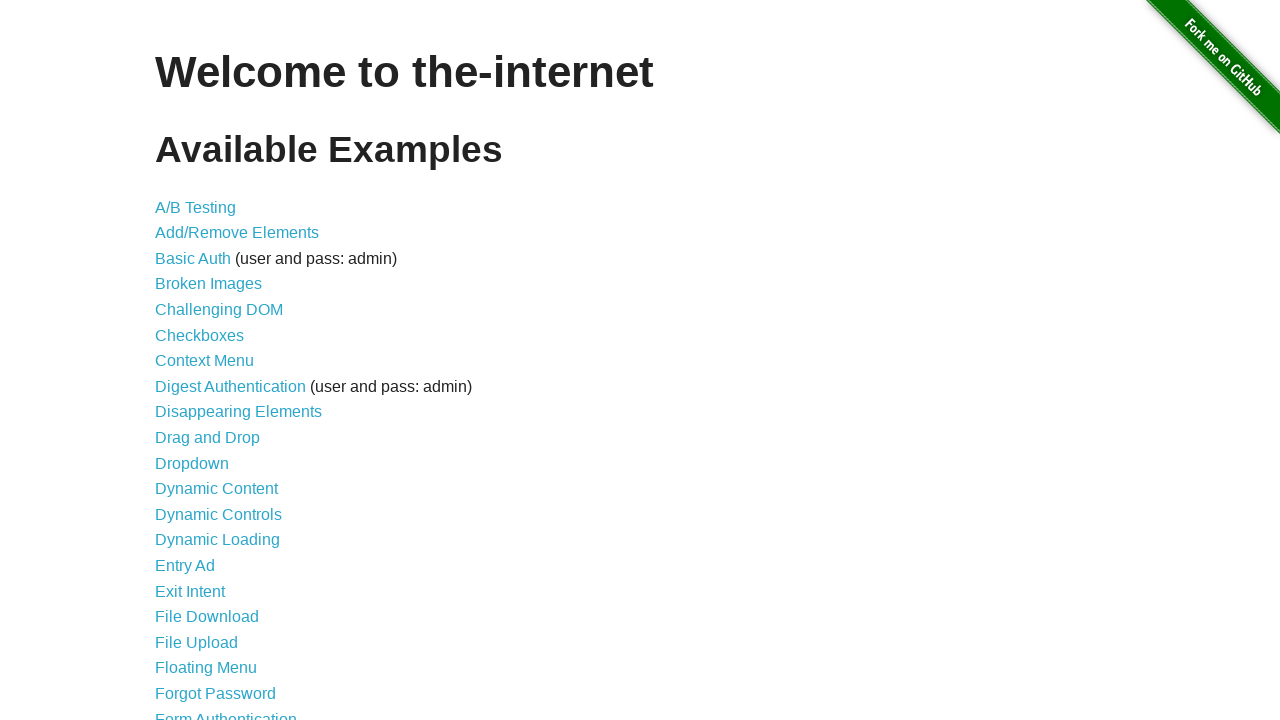

Clicked on Multiple Windows link at (218, 369) on xpath=//a[text()='Multiple Windows']
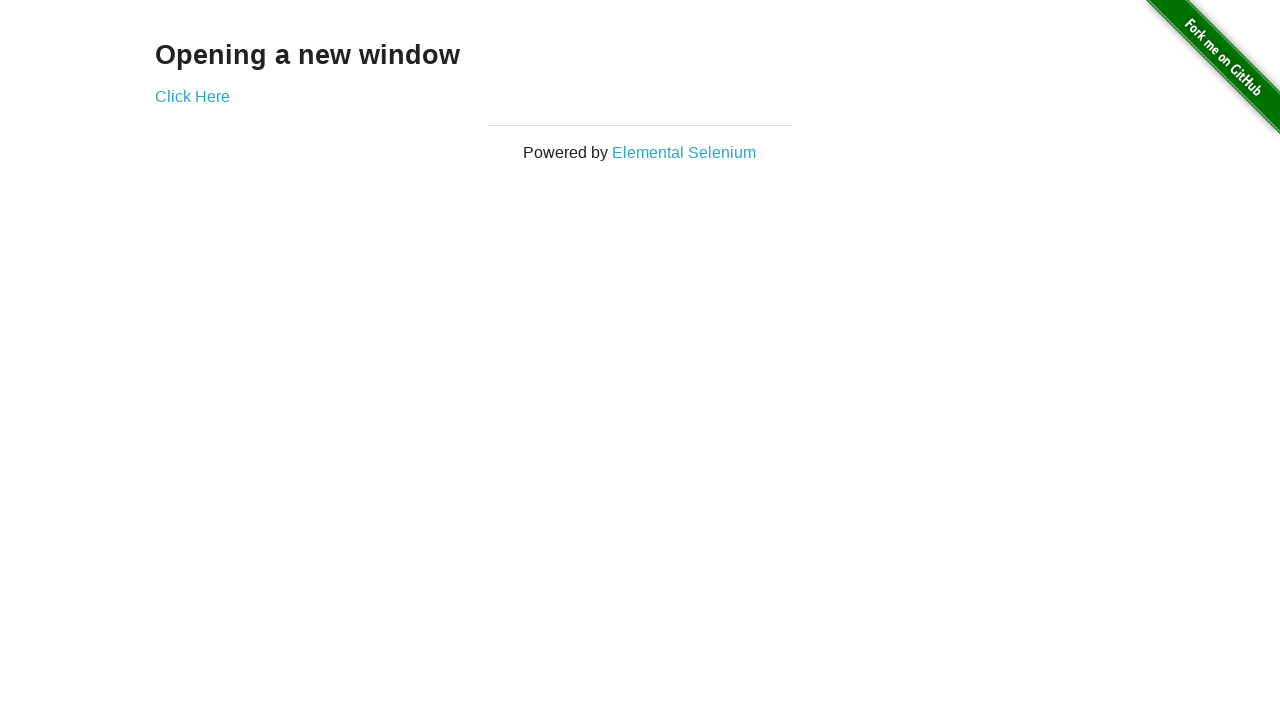

Clicked Click Here link which opened a new window at (192, 96) on xpath=//a[text()='Click Here']
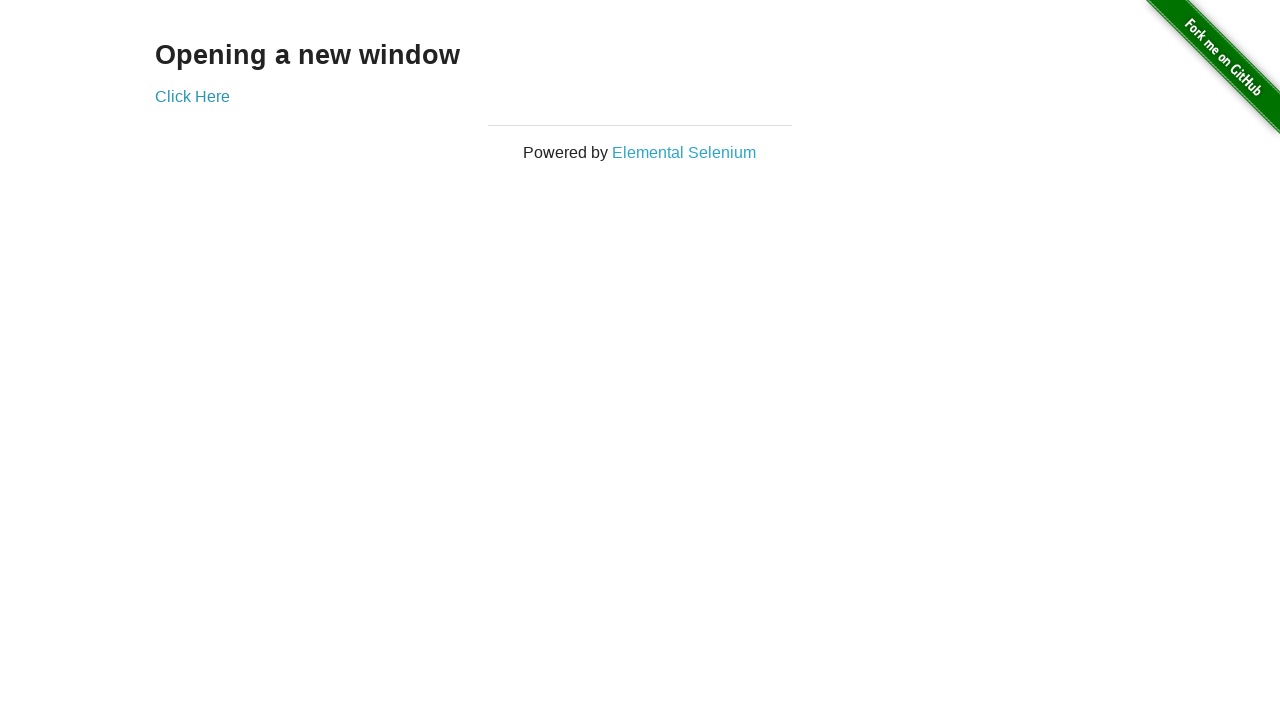

Captured reference to new popup window
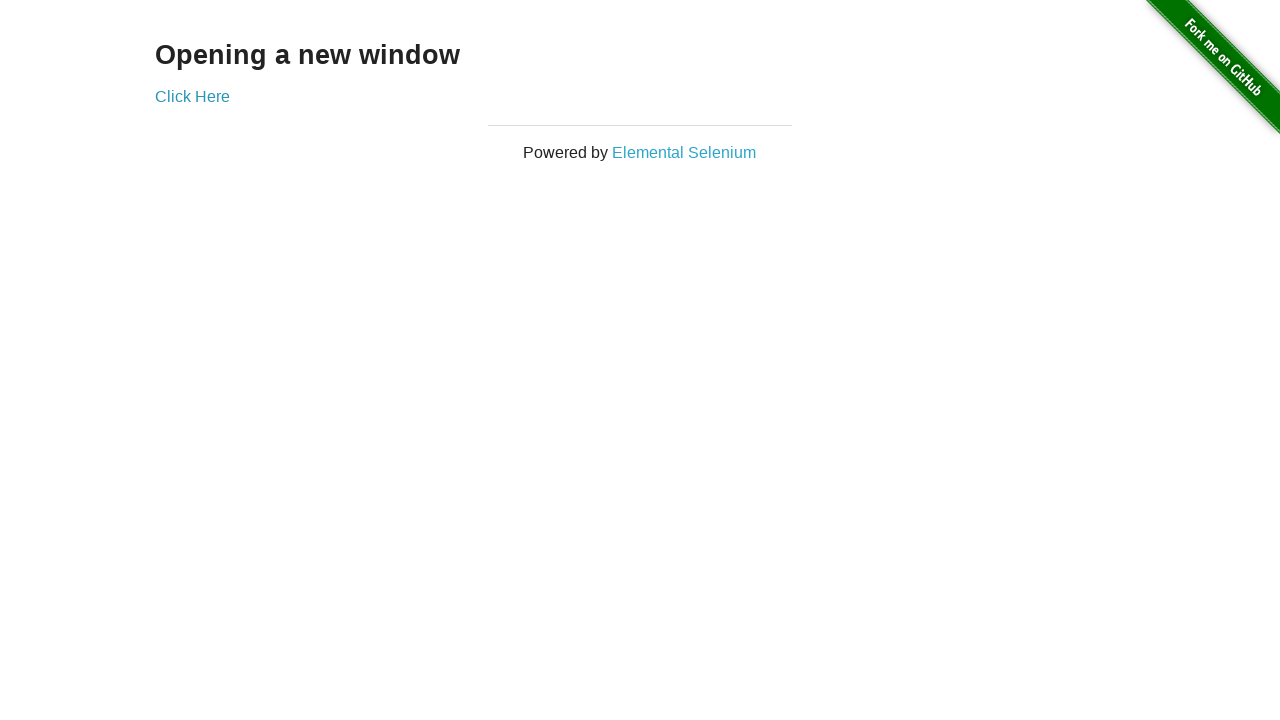

Verified 'New Window' heading is present in child window
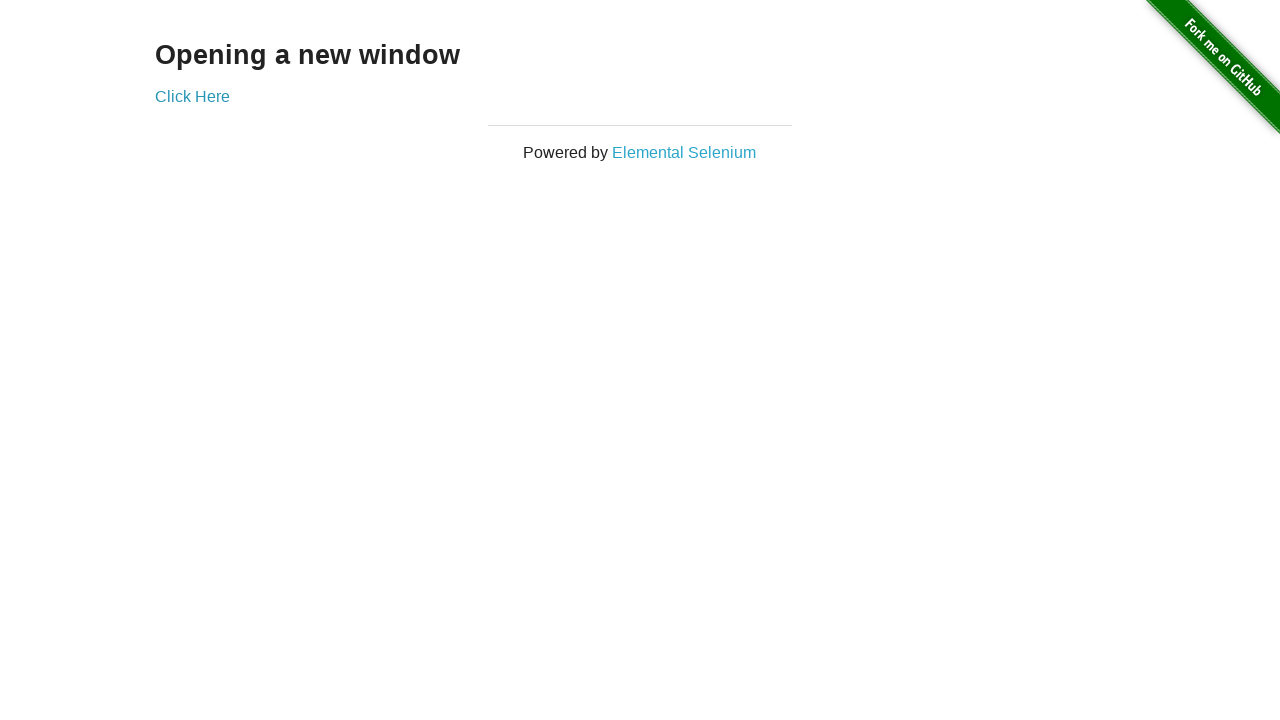

Verified 'Opening a new window' heading is present in parent window
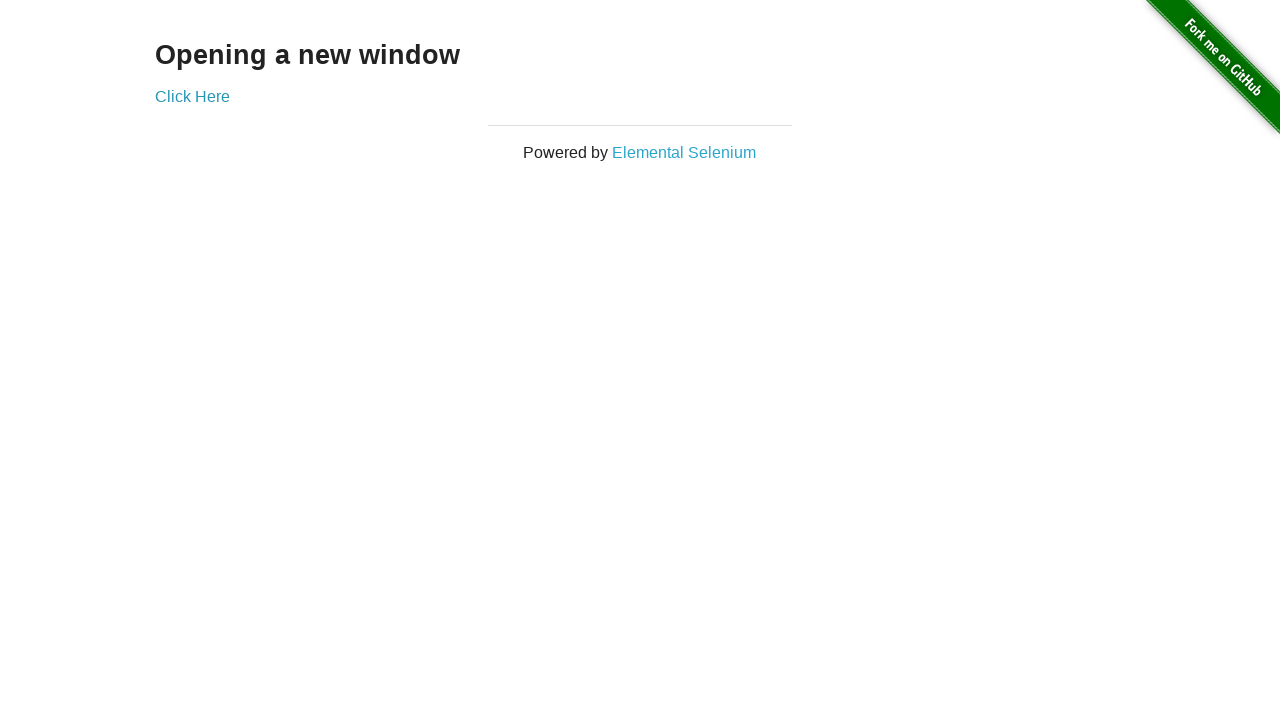

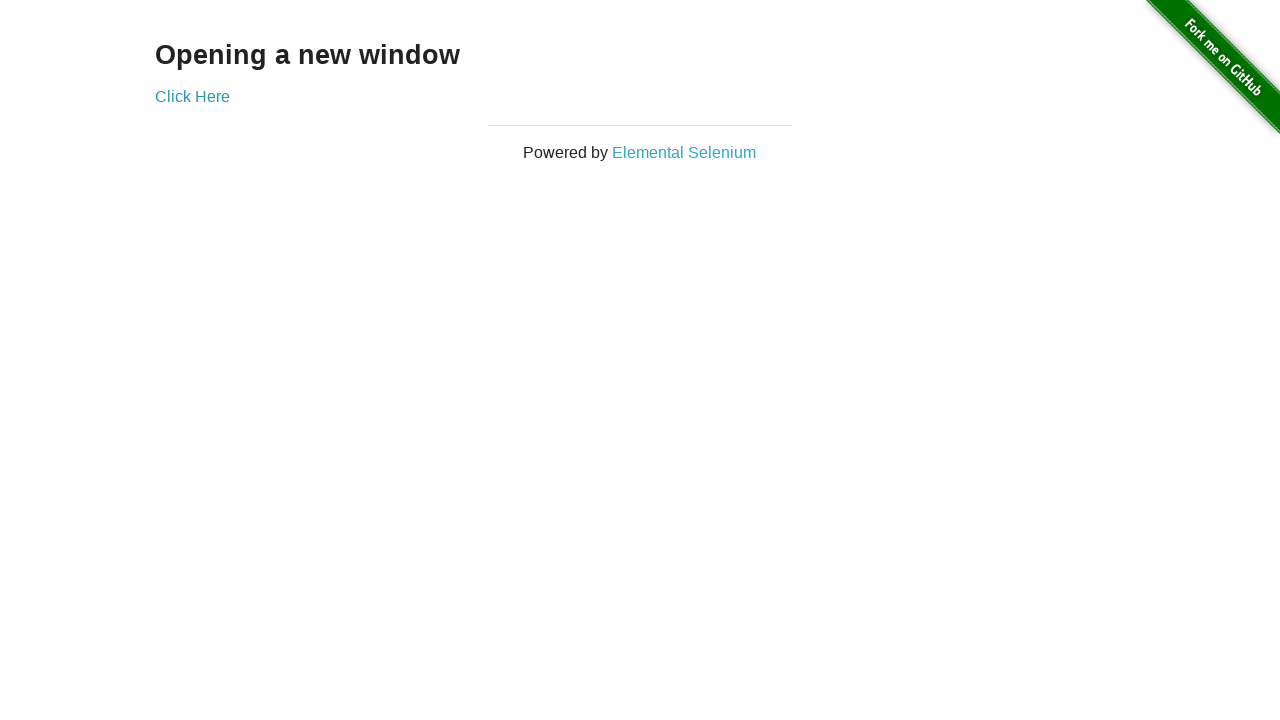